Navigates to a registration form and fills in the First Name field

Starting URL: https://demo.automationtesting.in/Register.html

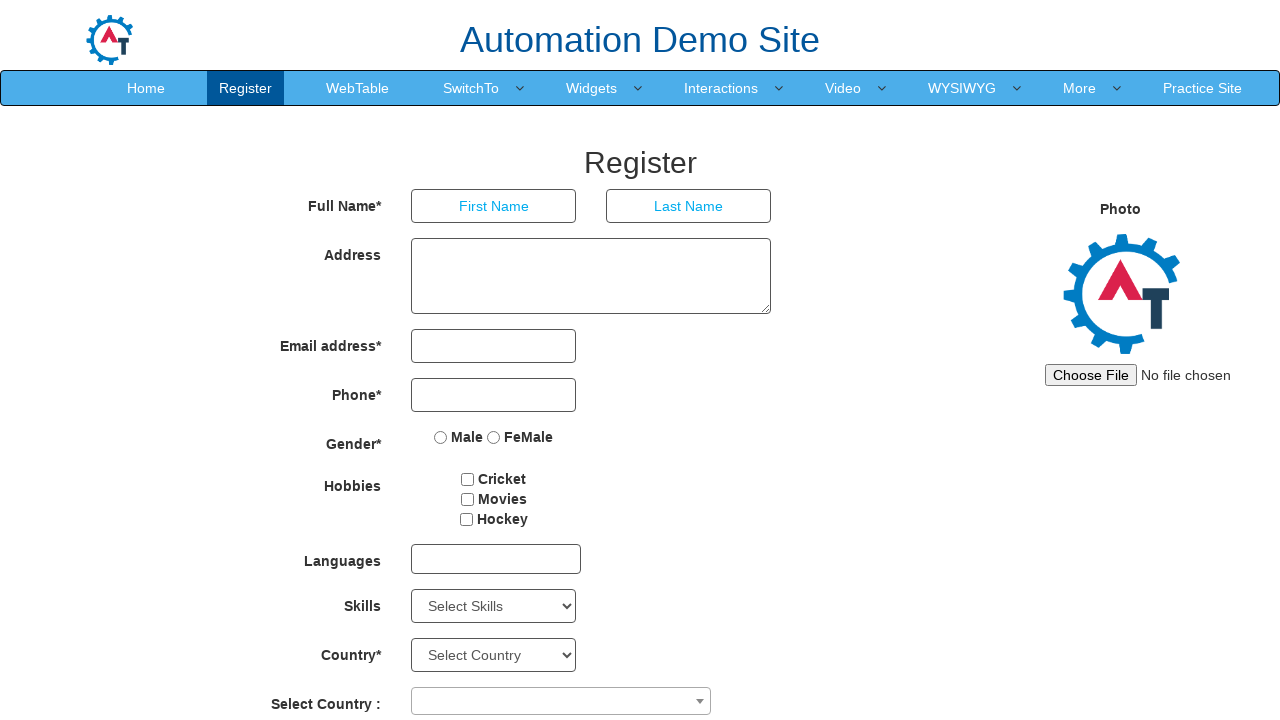

Filled First Name field with 'Prashant' on input[placeholder='First Name']
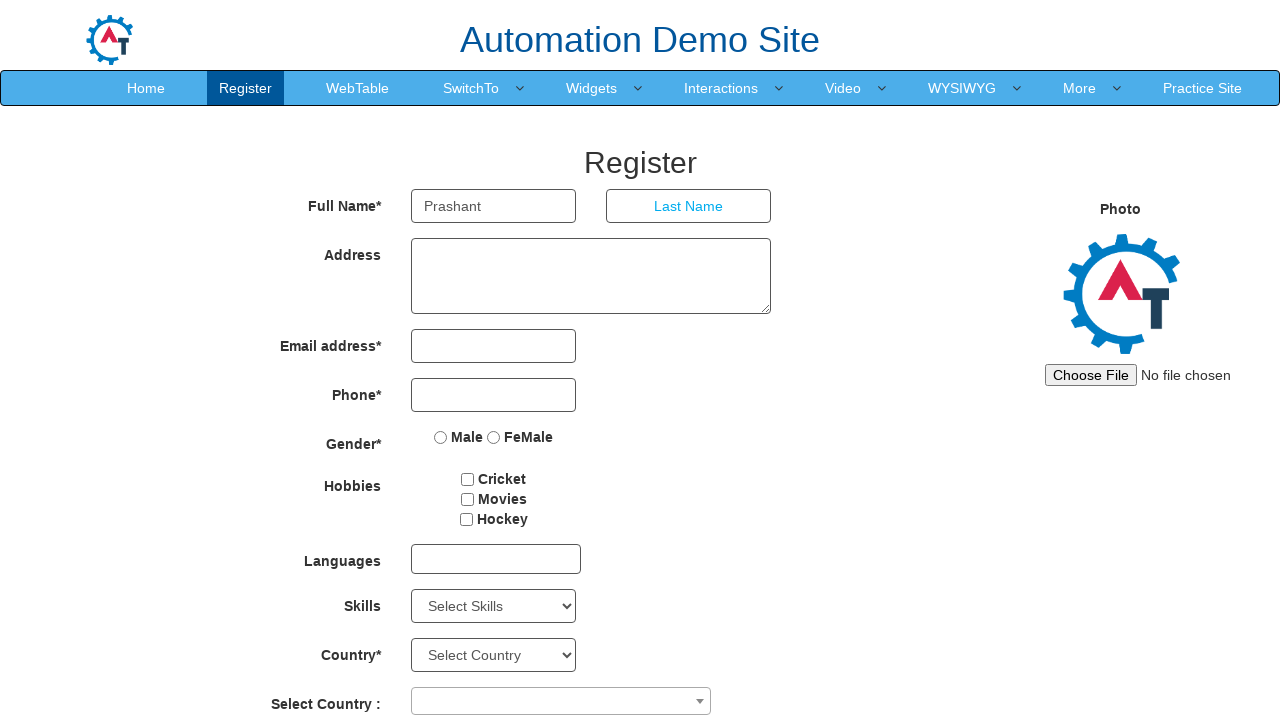

Waited 1000ms for field to be filled
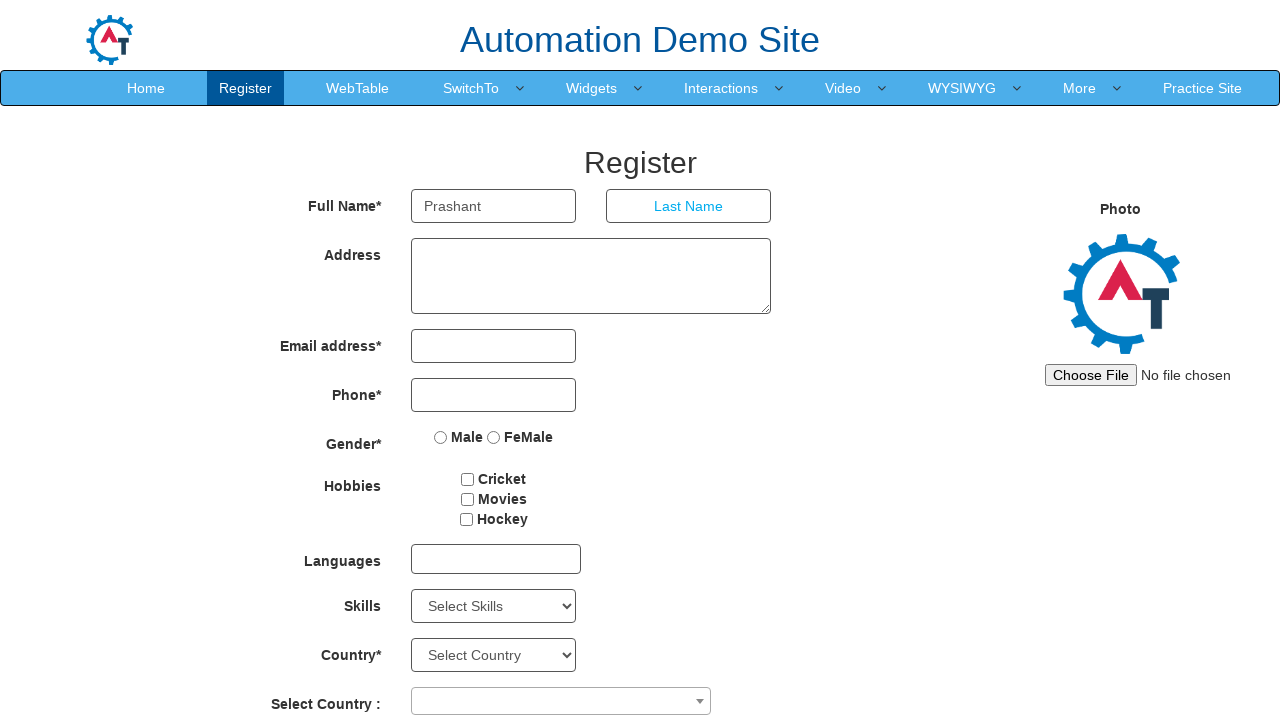

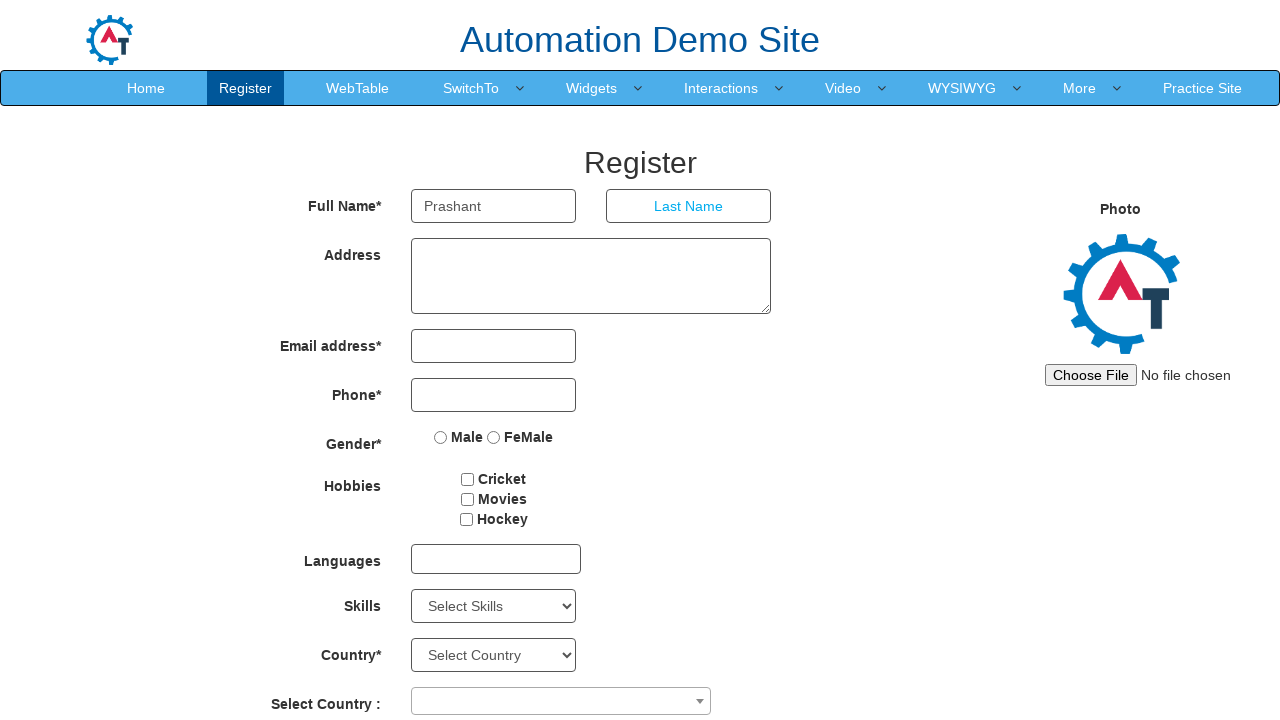